Navigates to Inmakes Education website

Starting URL: https://inmakesedu.com/

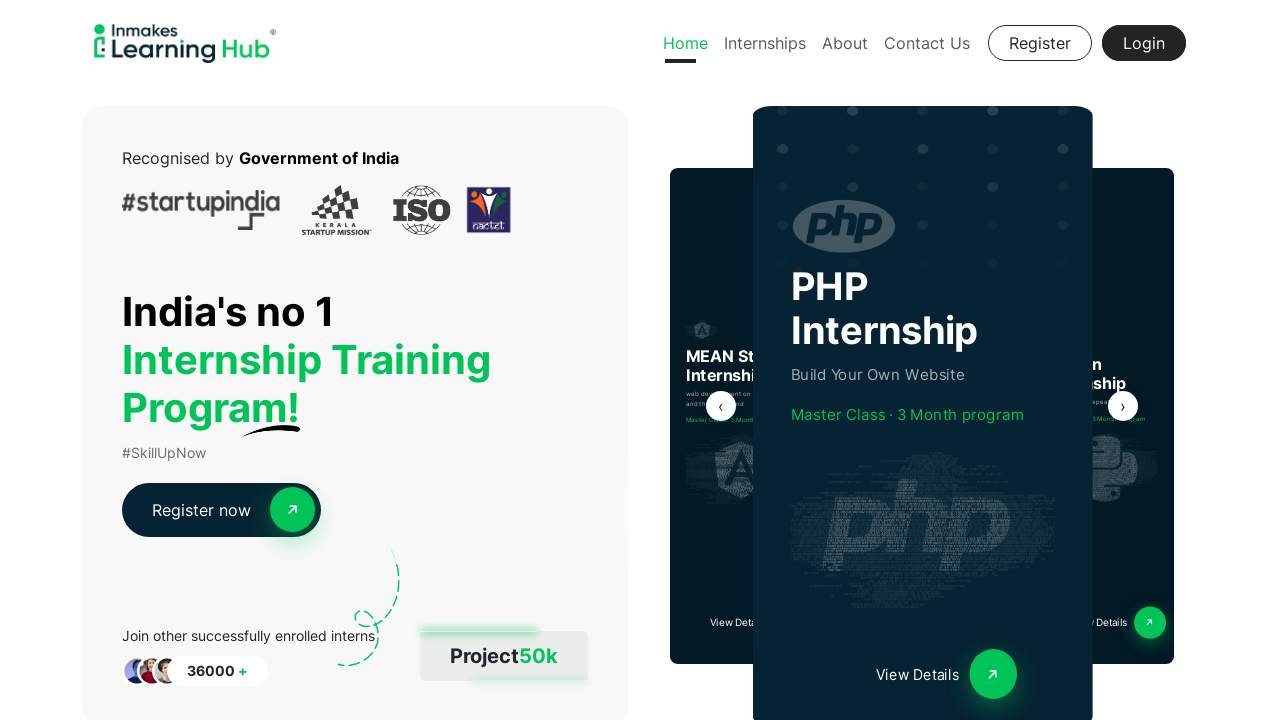

Navigated to Inmakes Education website at https://inmakesedu.com/
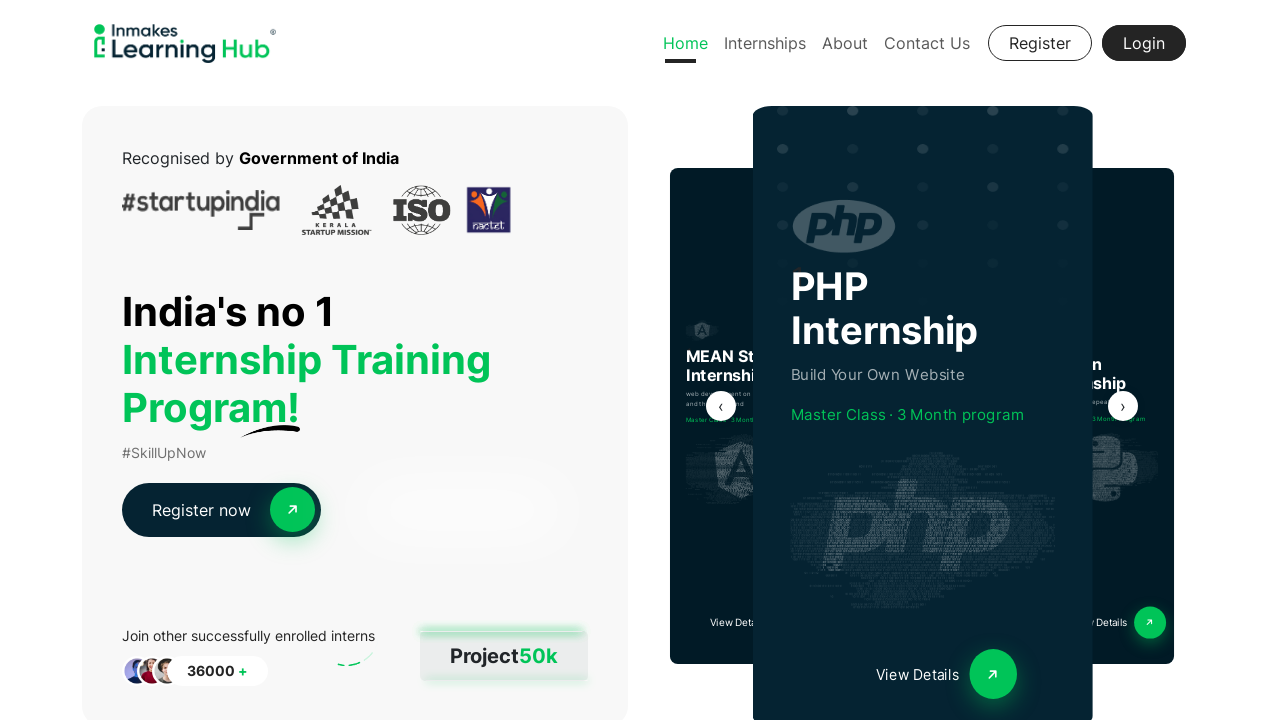

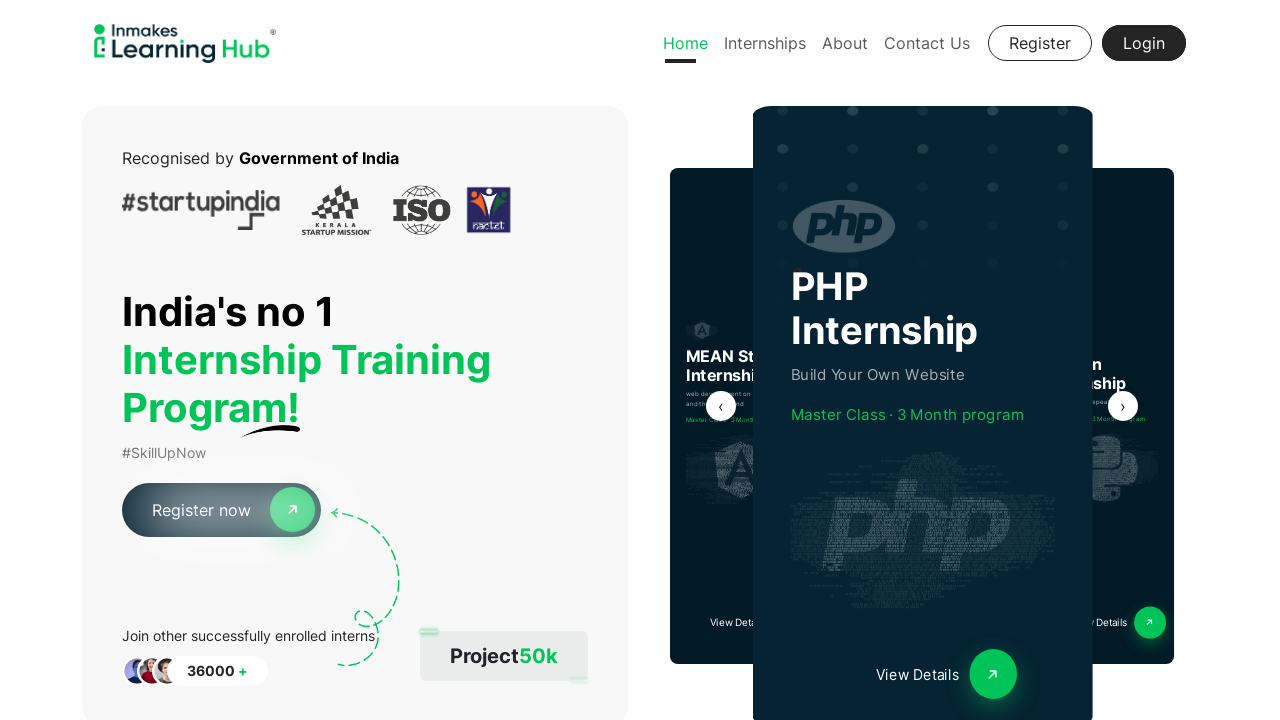